Tests radio button functionality by clicking the Yes radio button and verifying selection

Starting URL: https://demoqa.com/radio-button

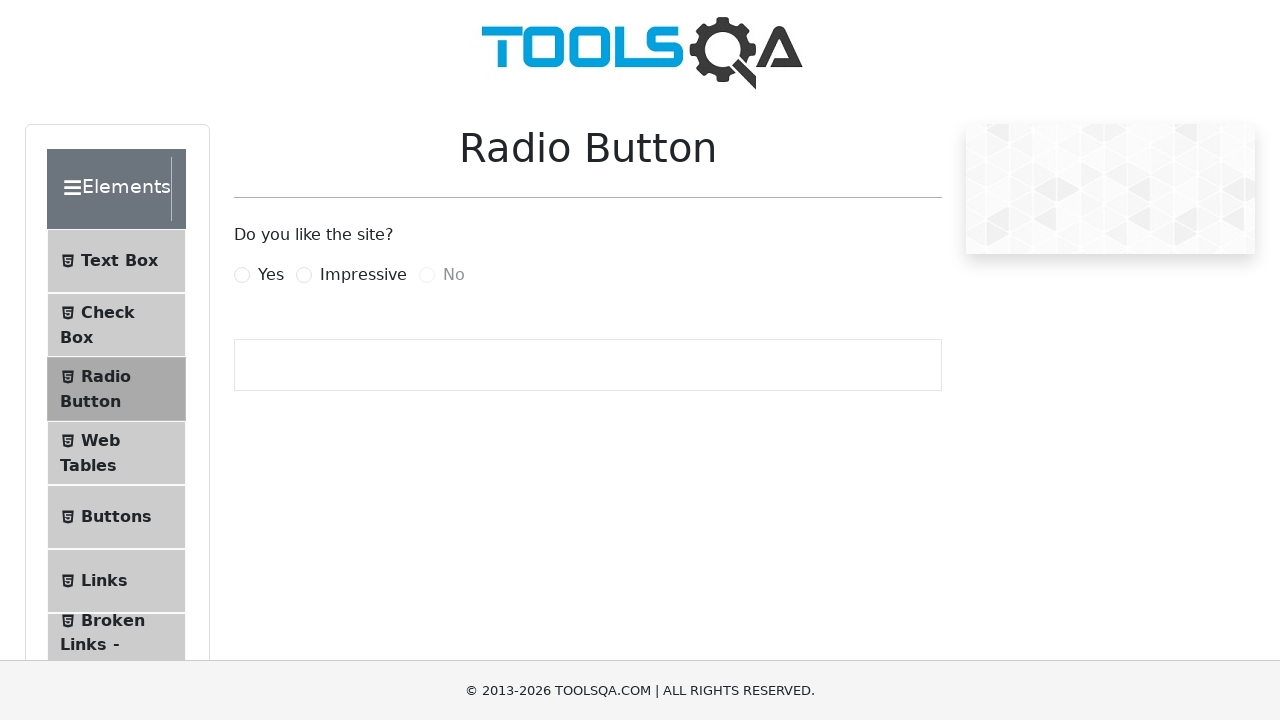

Clicked the Yes radio button at (271, 275) on label[for='yesRadio']
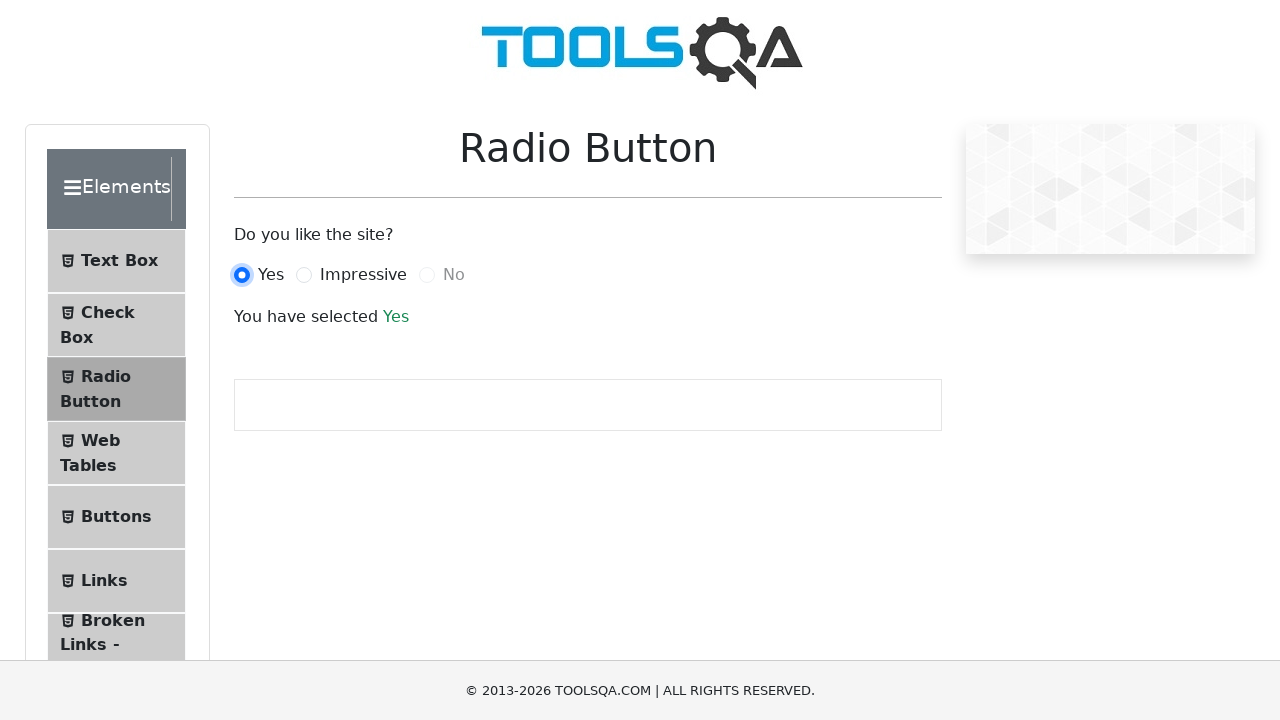

Verified Yes radio button selection output message appeared
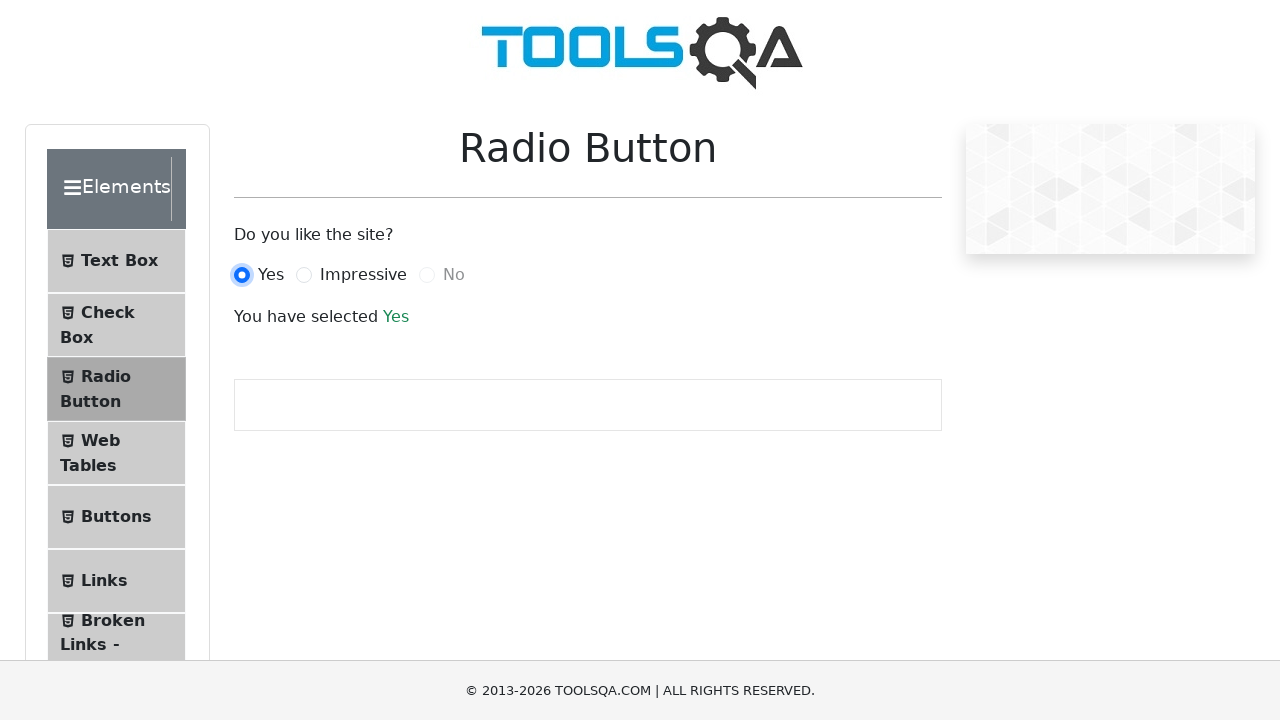

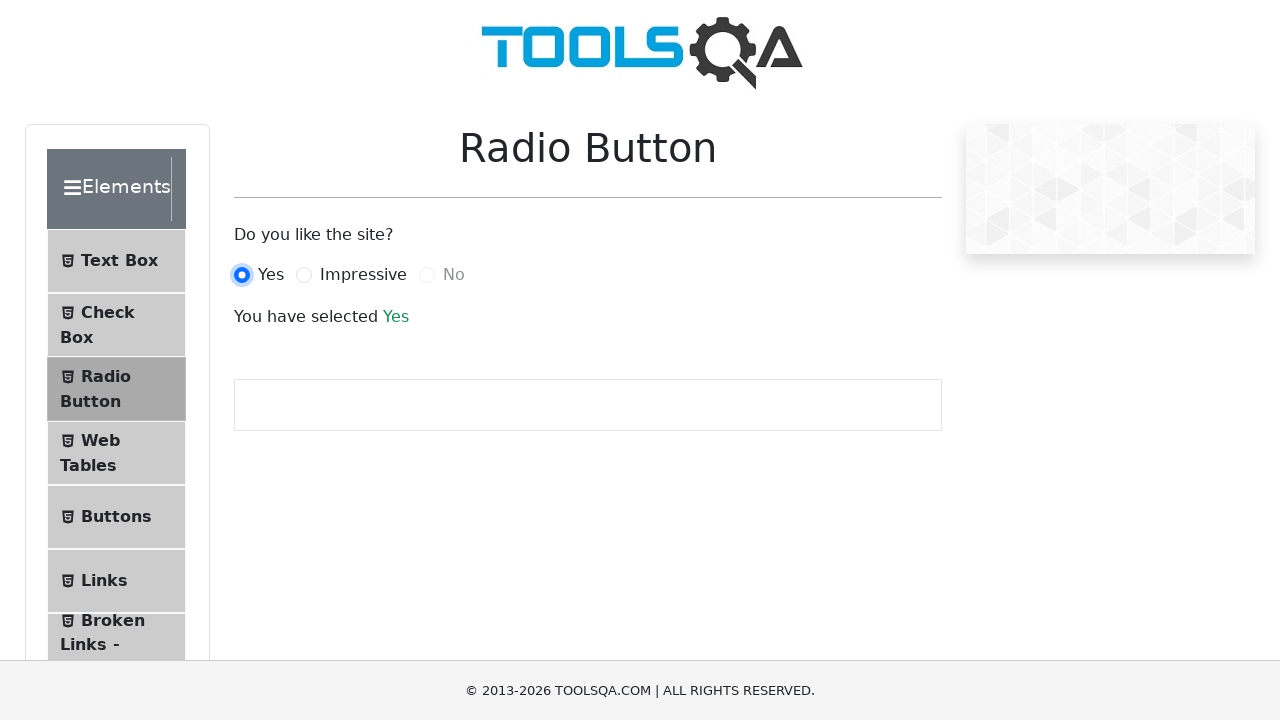